Tests navigation to the "About us" page and verifies that the video element is visible on the page.

Starting URL: https://www.demoblaze.com

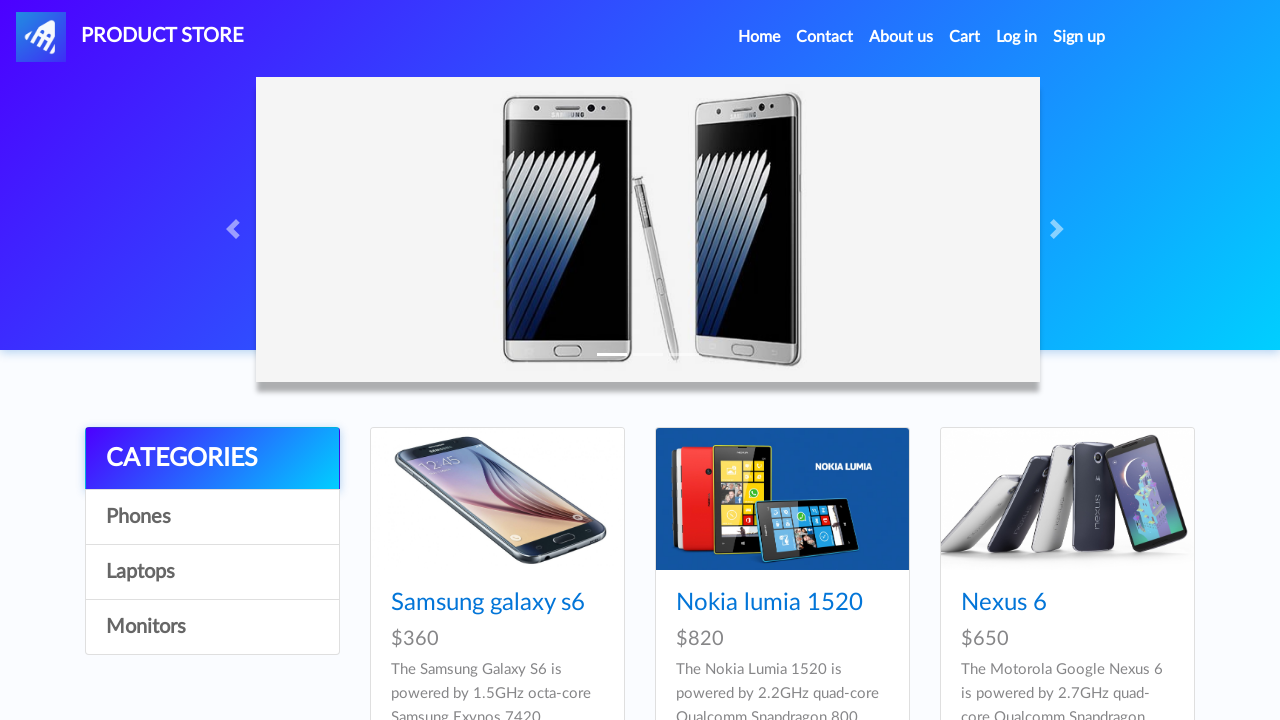

Clicked on 'About us' navigation link at (901, 37) on .nav-link >> internal:has-text="About us"i
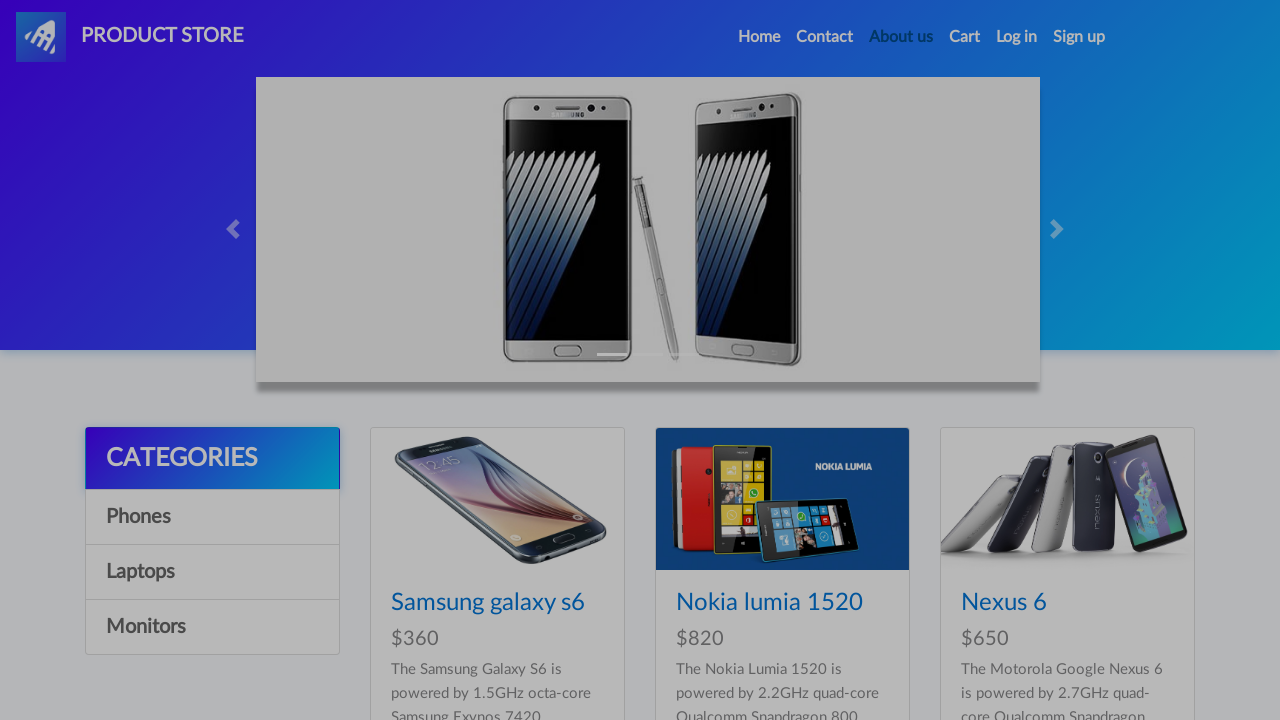

Video element is now visible on 'About us' page
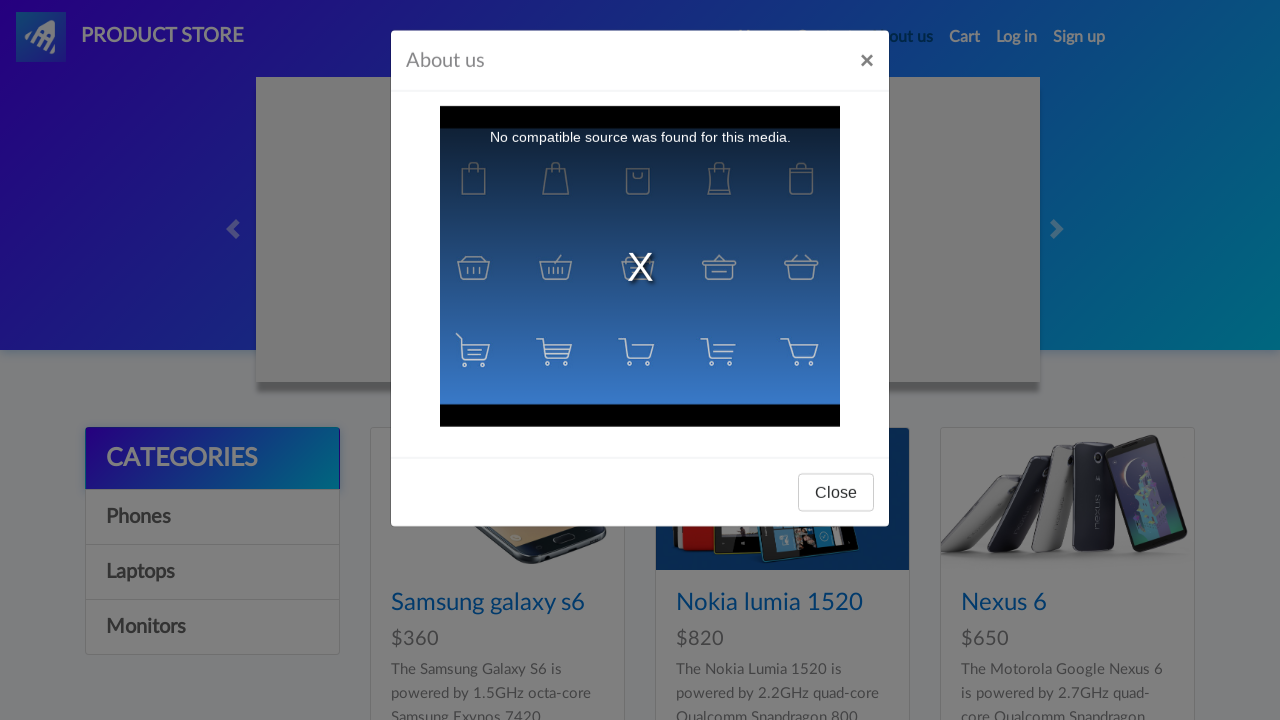

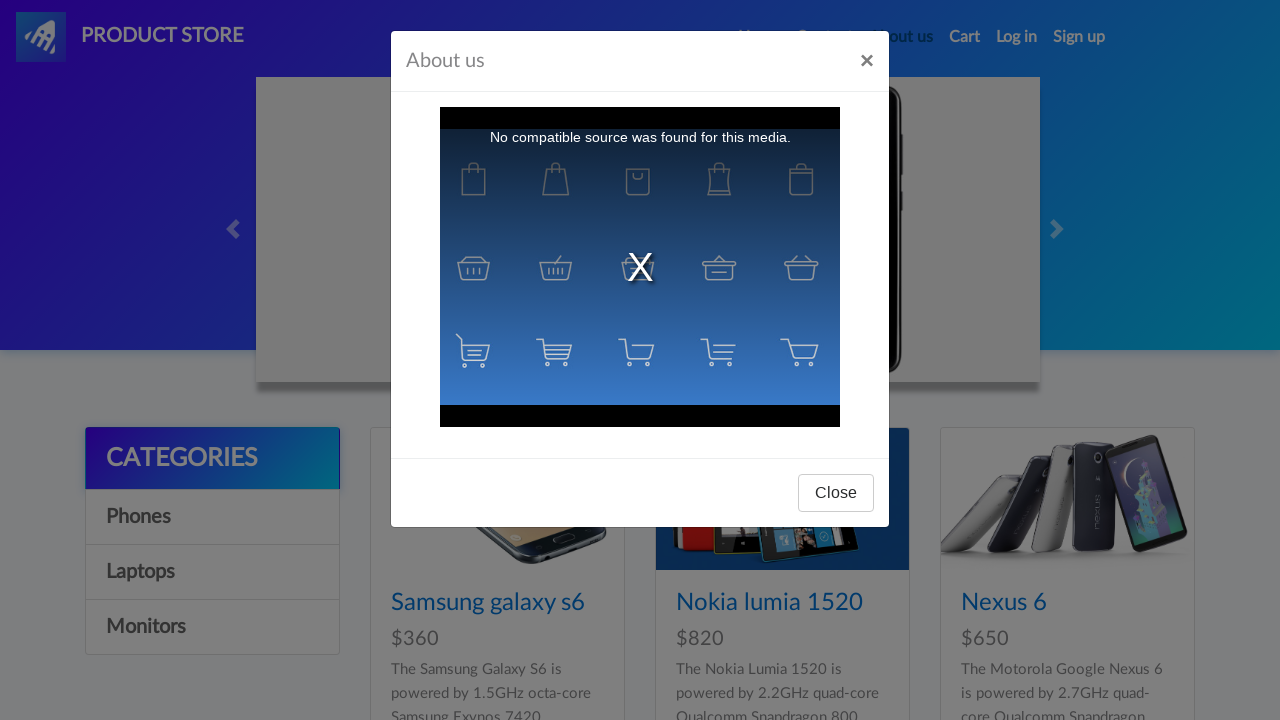